Navigates to the Python.org homepage and verifies that the page title contains "Python"

Starting URL: http://www.python.org

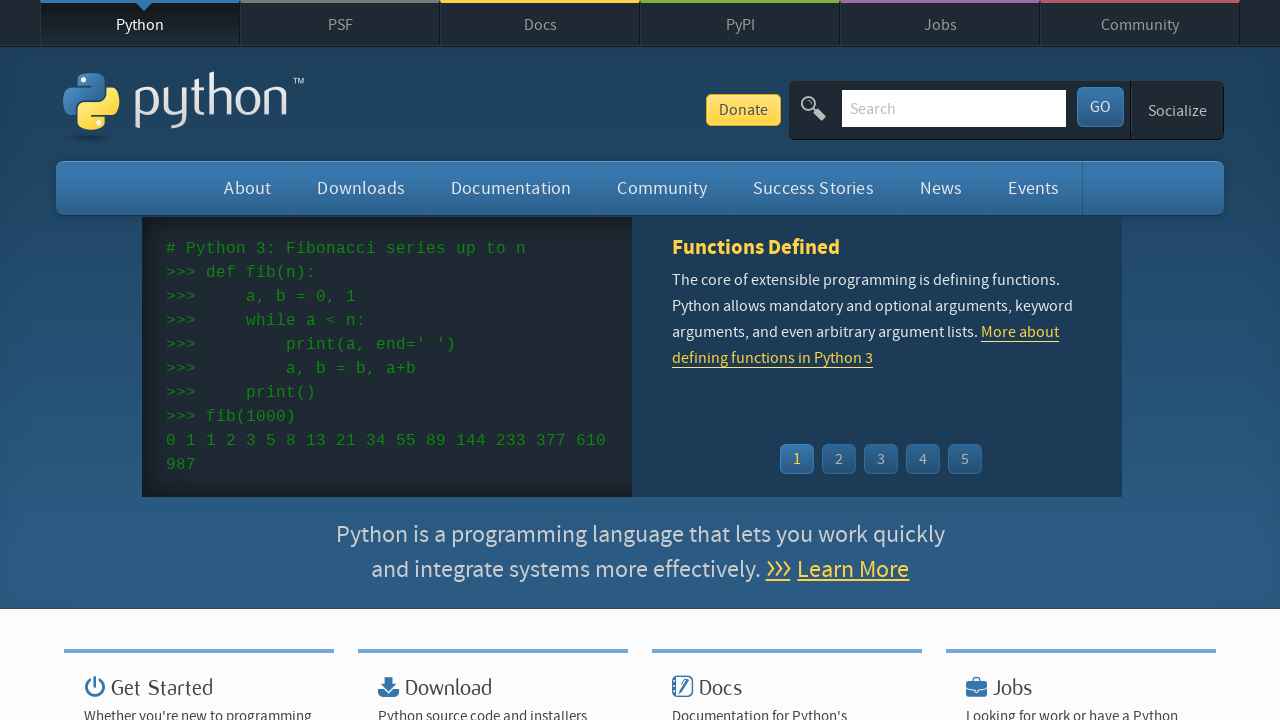

Navigated to http://www.python.org
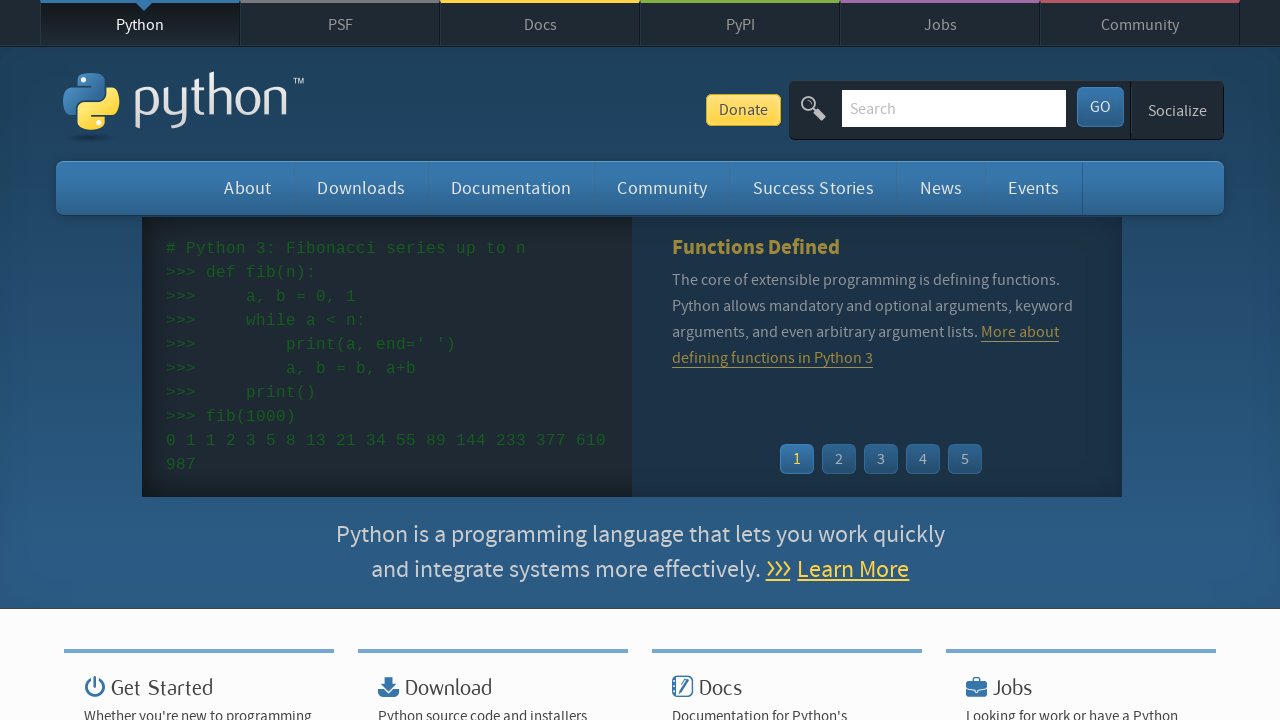

Verified page title contains 'Python'
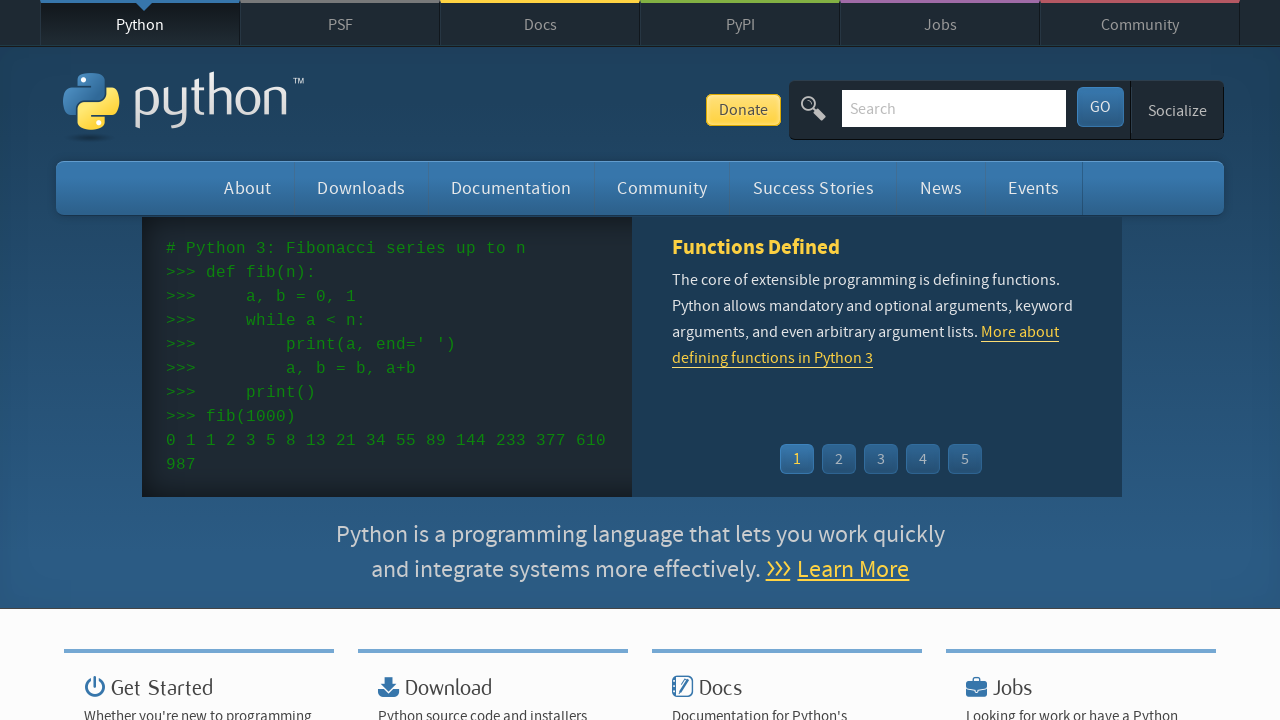

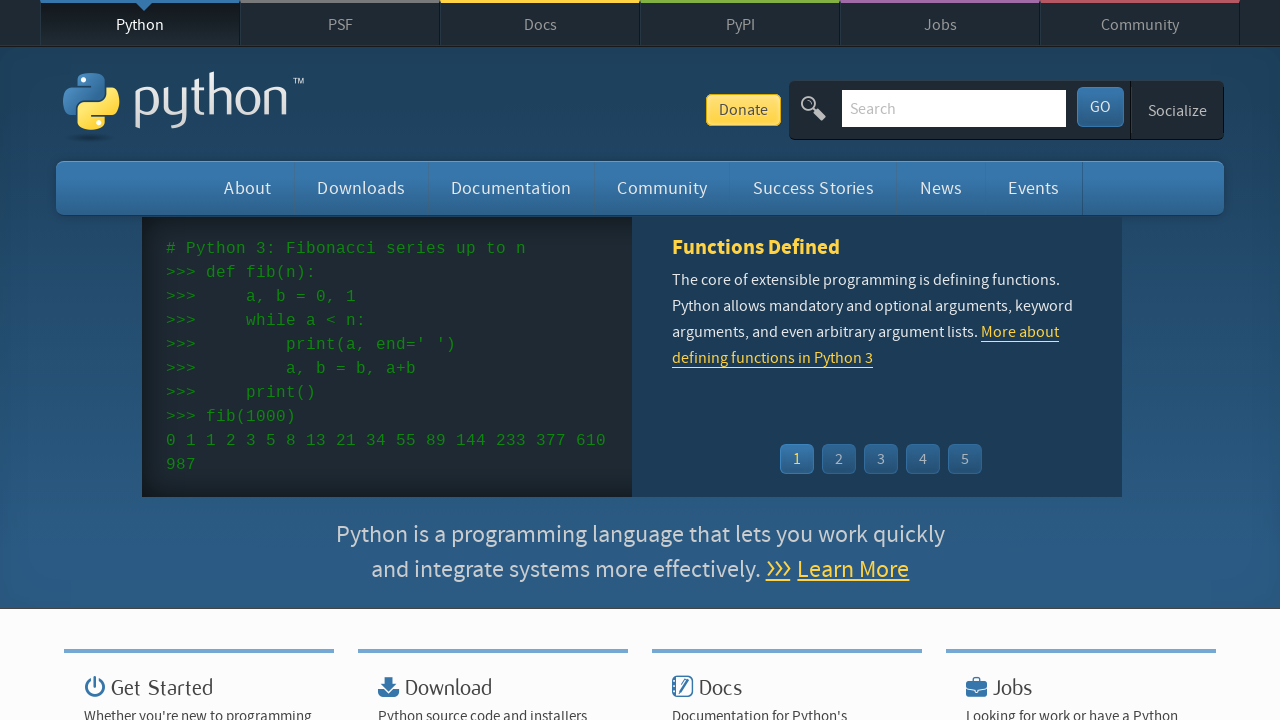